Tests drag and drop functionality on jQuery UI demo page by switching to an iframe and dragging an element onto a drop target

Starting URL: https://jqueryui.com/droppable/

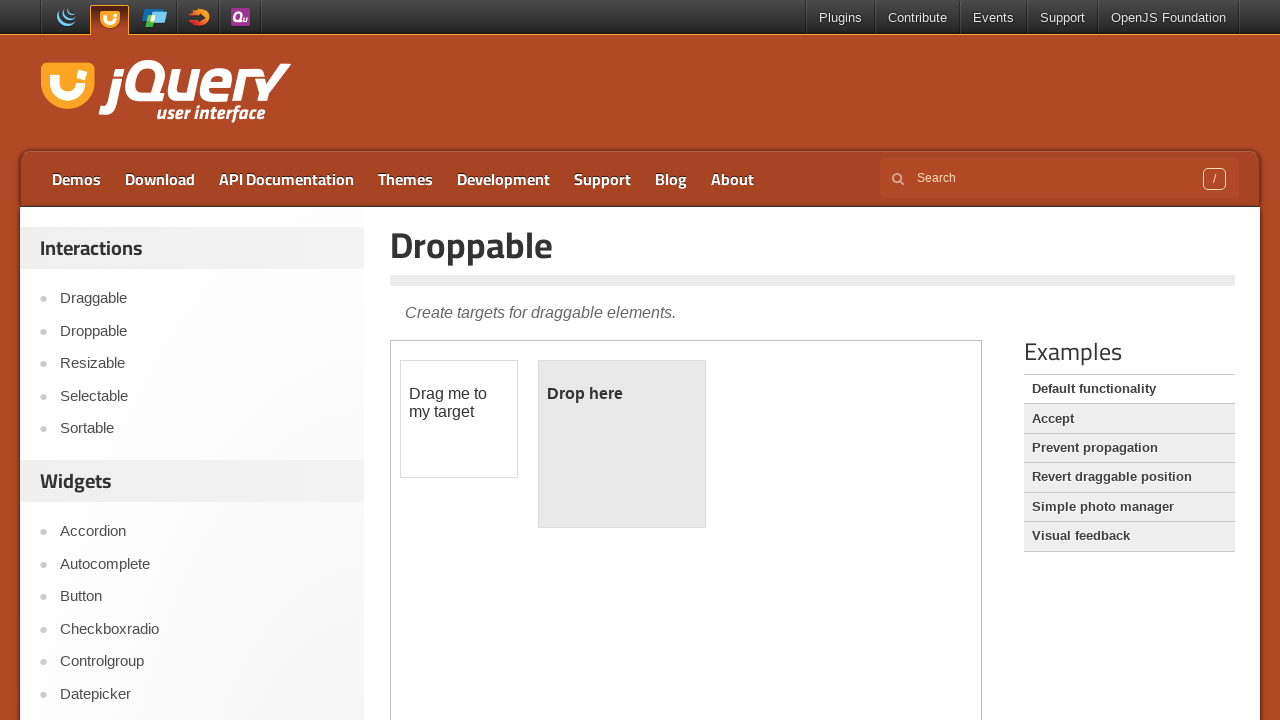

Located the demo iframe
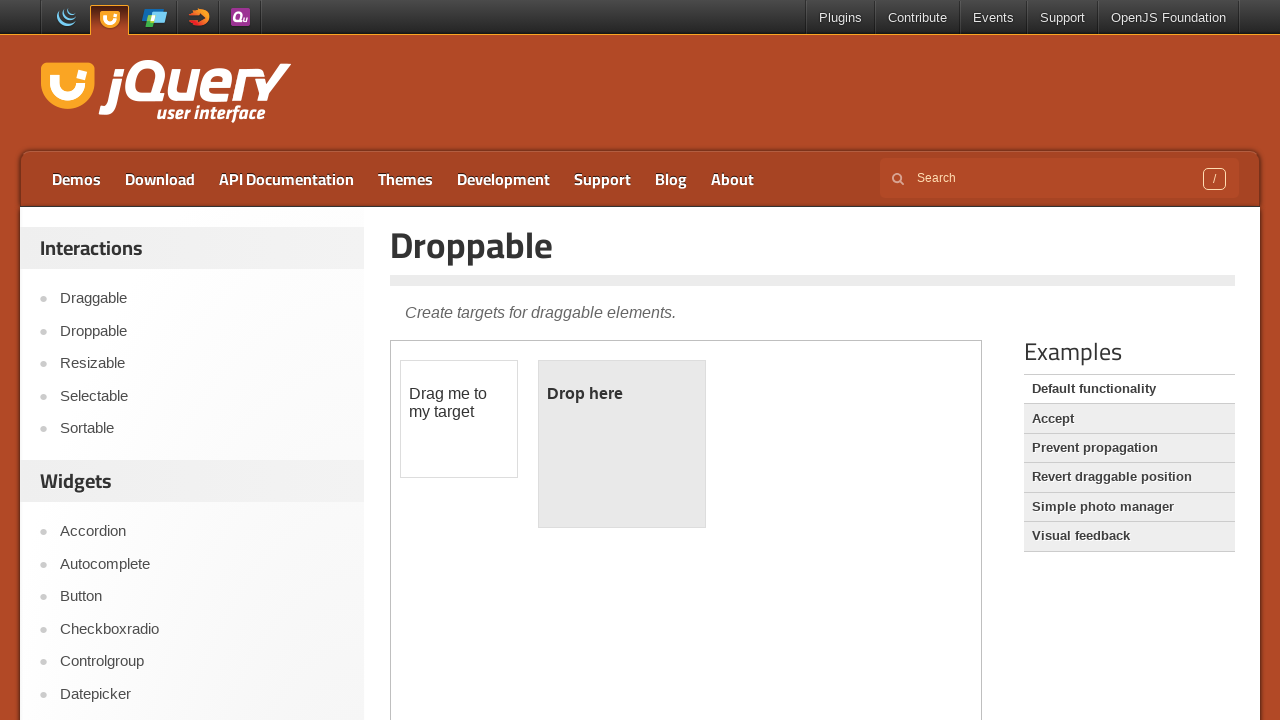

Clicked on the draggable element at (459, 419) on iframe.demo-frame >> internal:control=enter-frame >> #draggable
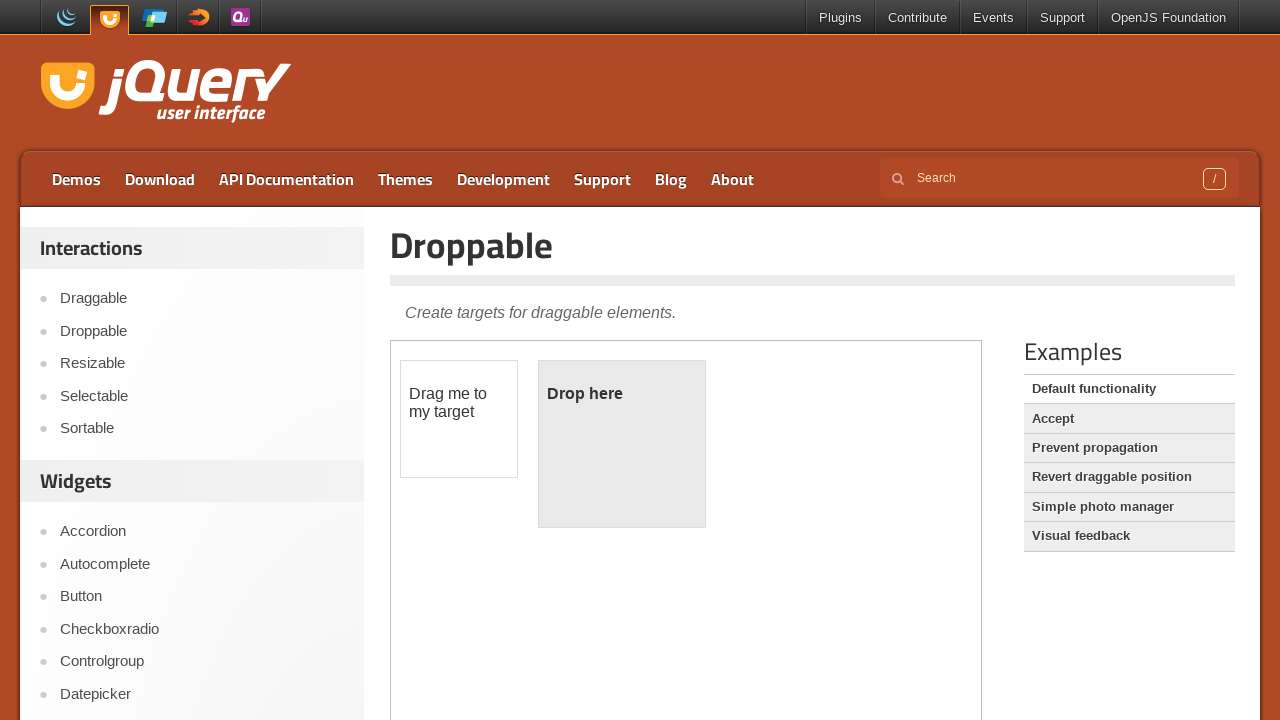

Located the draggable source element
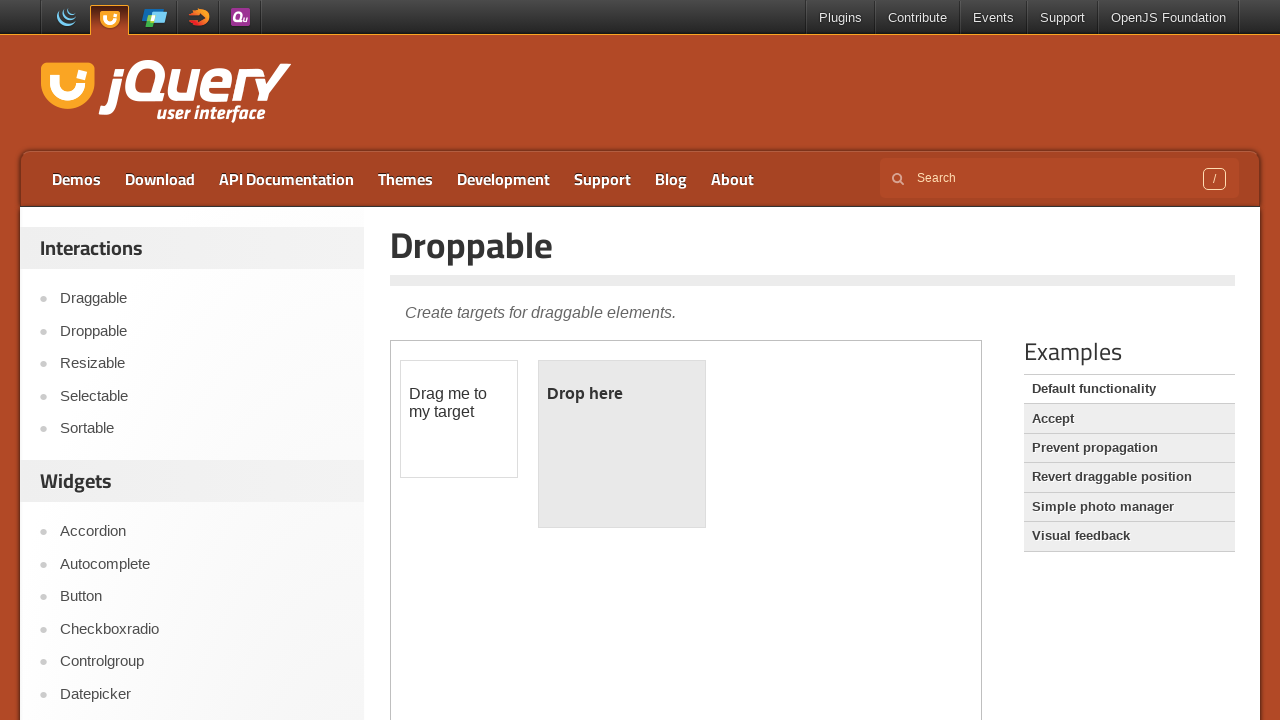

Located the droppable target element
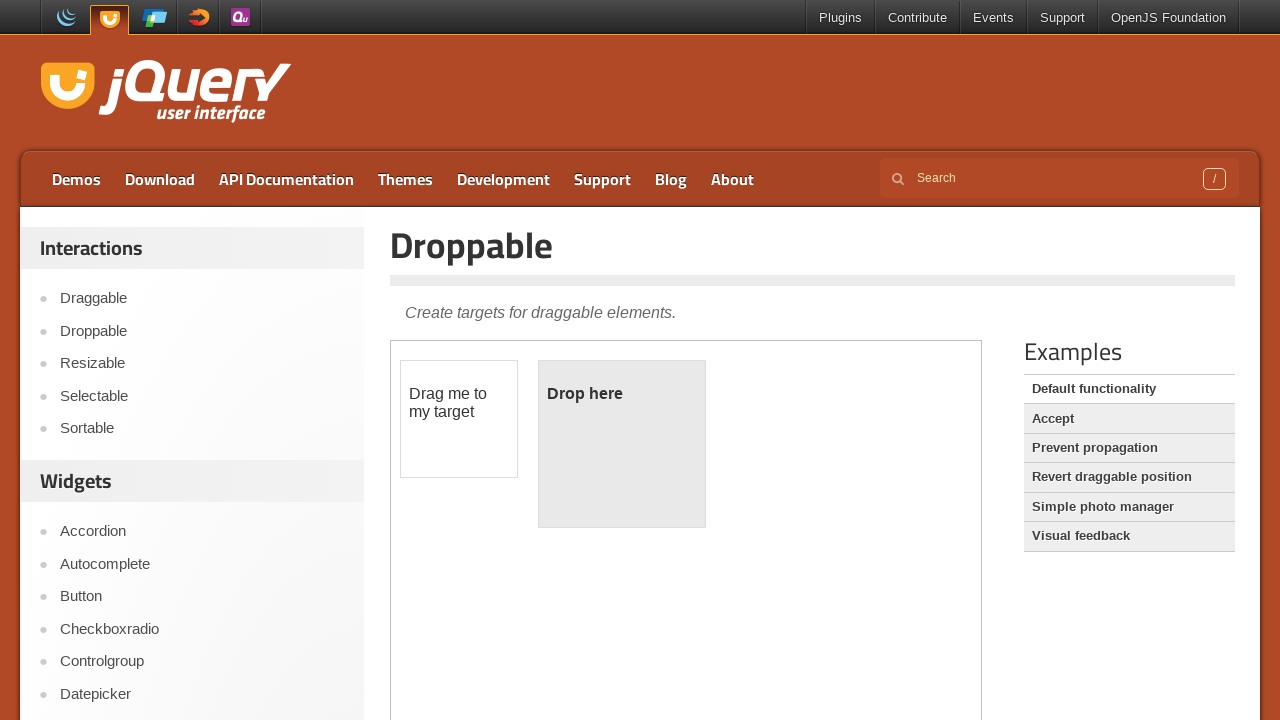

Dragged the element onto the drop target at (622, 444)
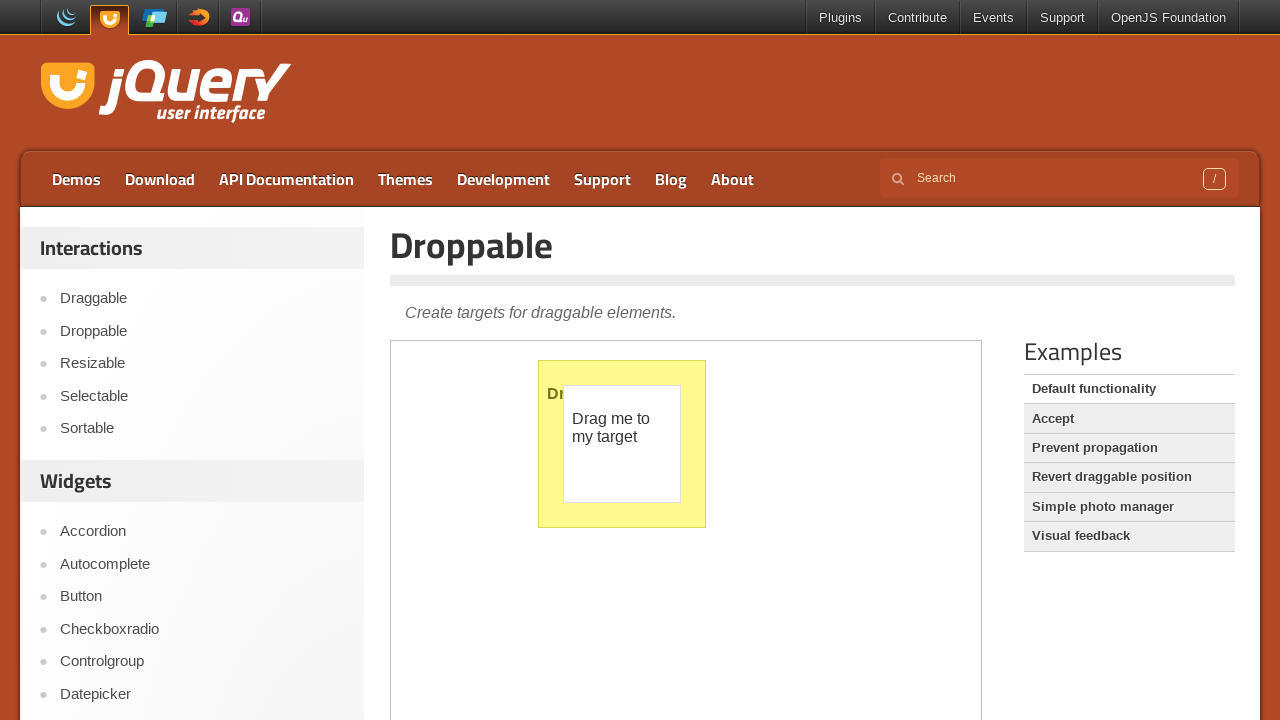

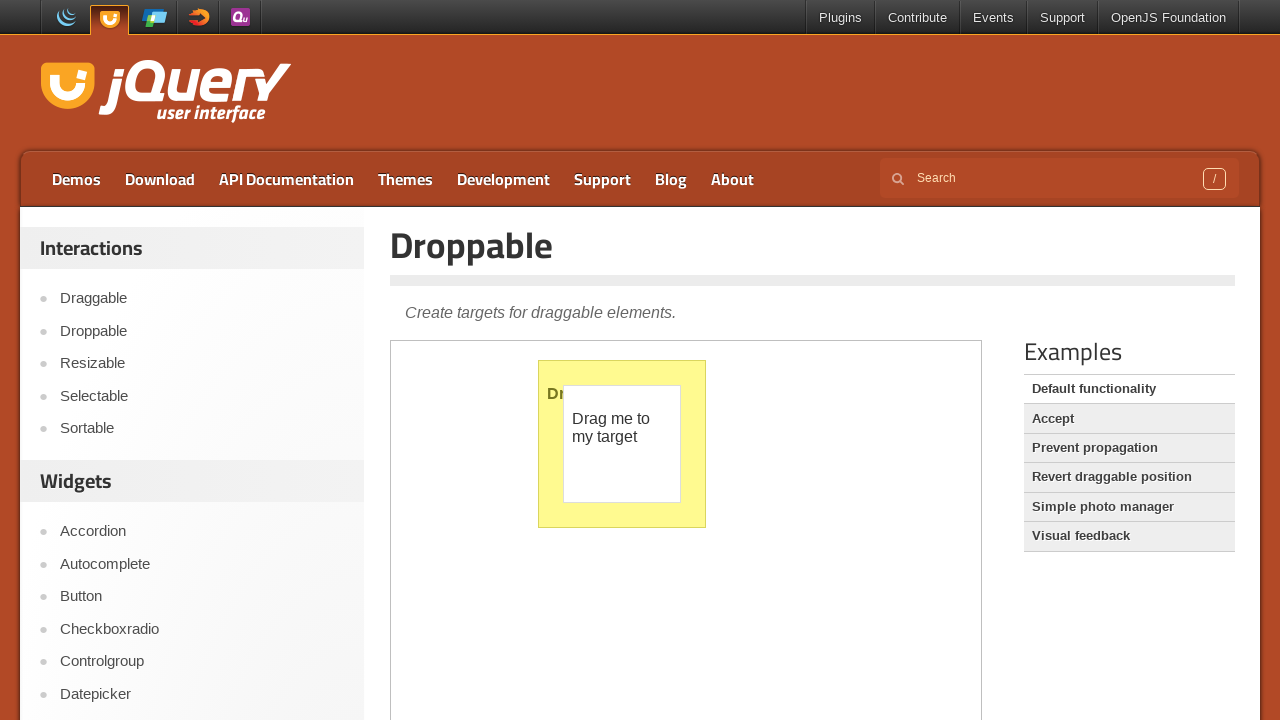